Verifies the climbs list page displays 1000 cotacol items and clicks on a random climb

Starting URL: https://cotacol.cc/climbs

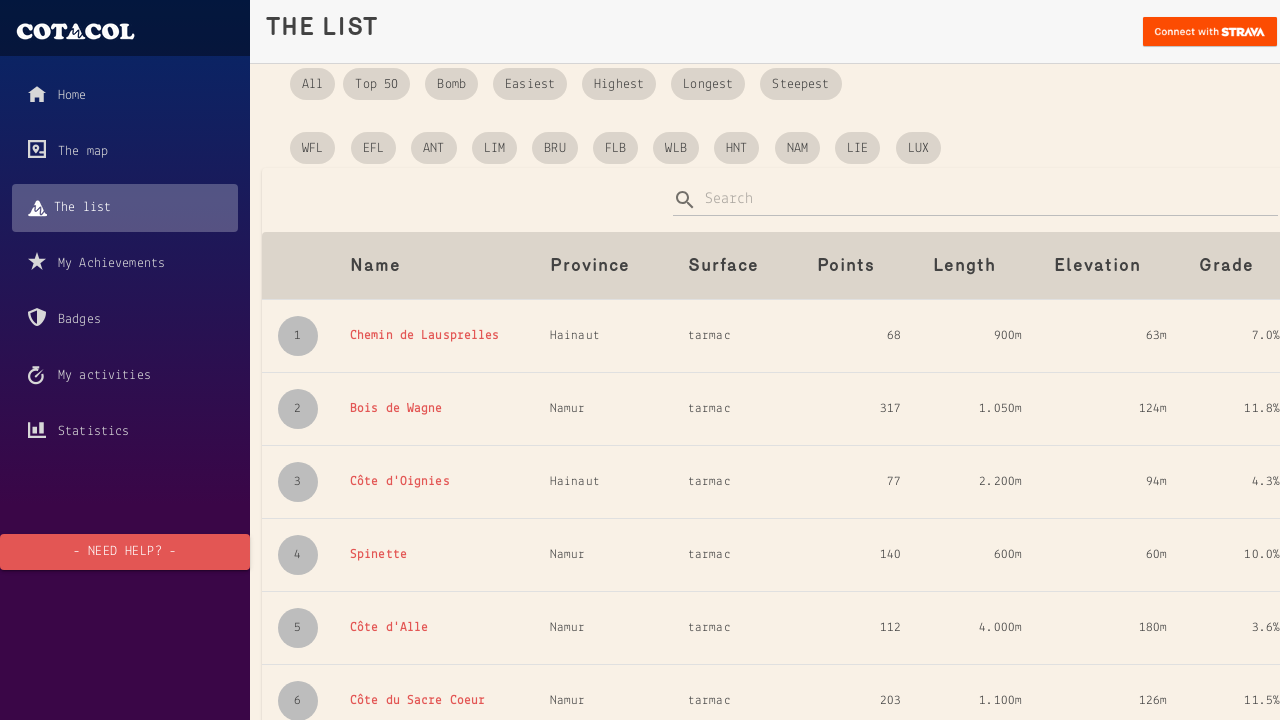

Waited for cotacol elements to load on climbs list page
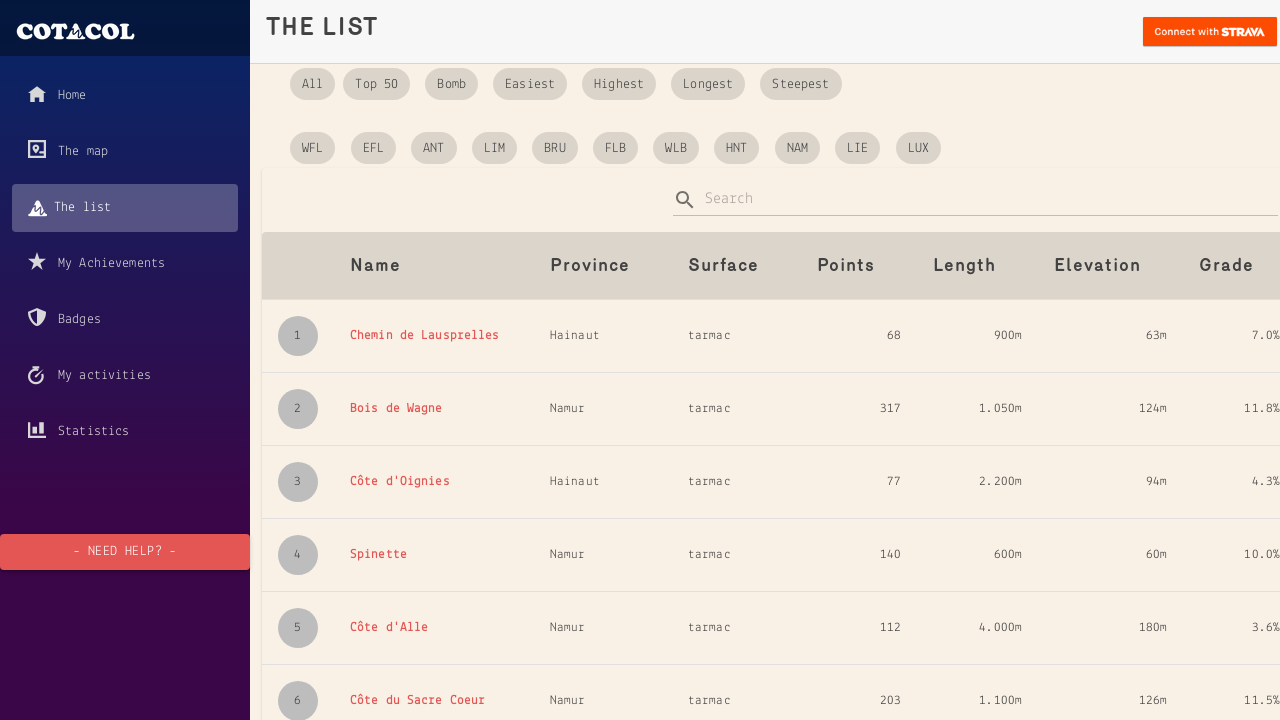

Counted cotacol elements: 1000 found
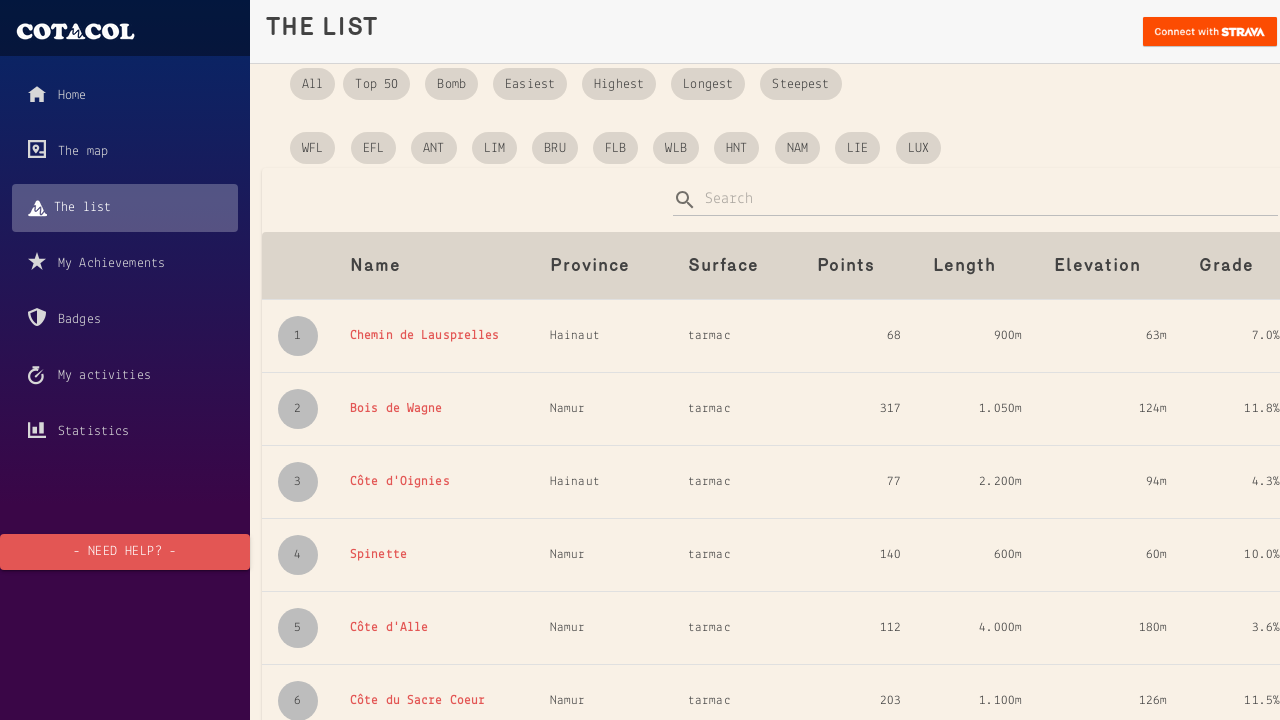

Verified that 1000 cotacol items are displayed on the list
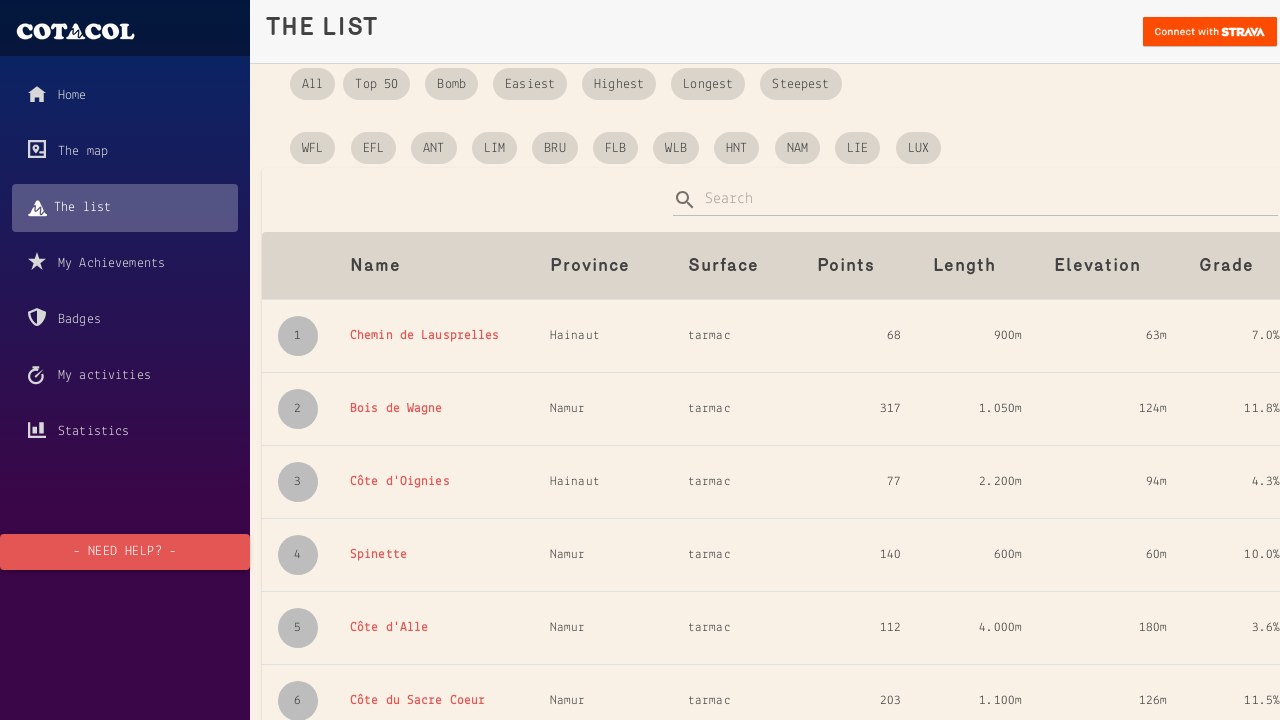

Clicked on random climb (cotacol-347) at (396, 484) on #cotacol-347
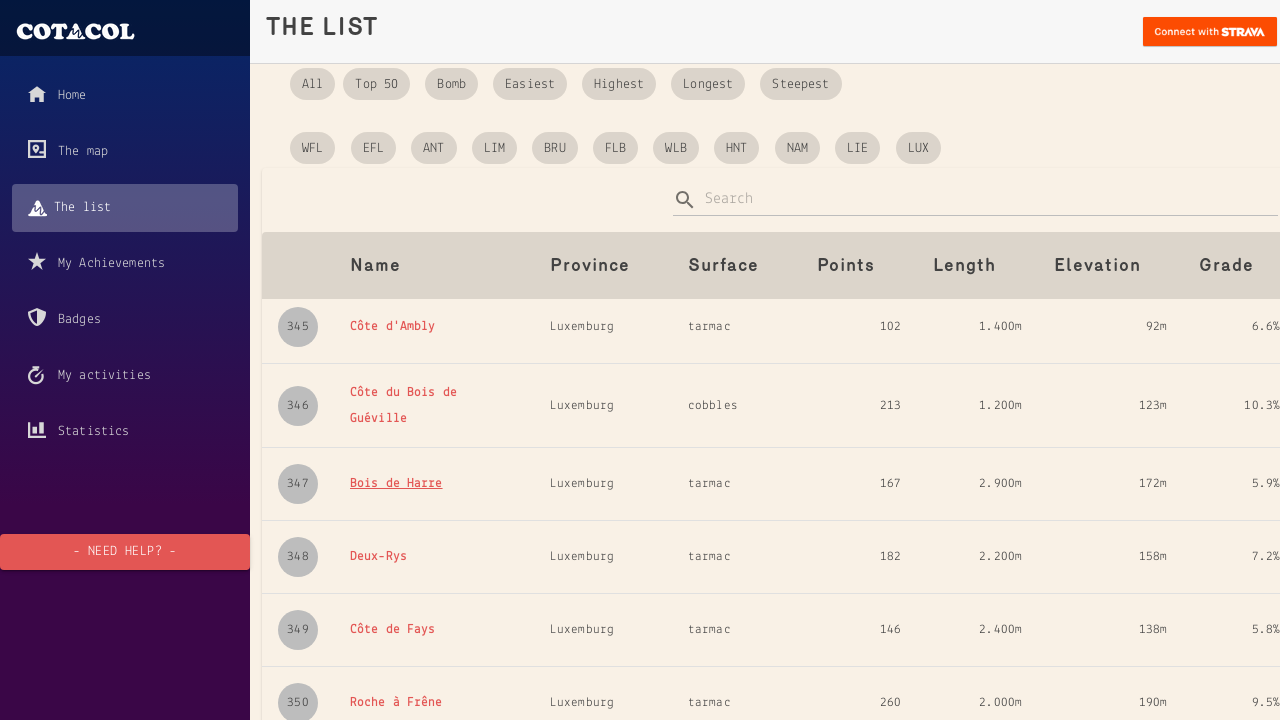

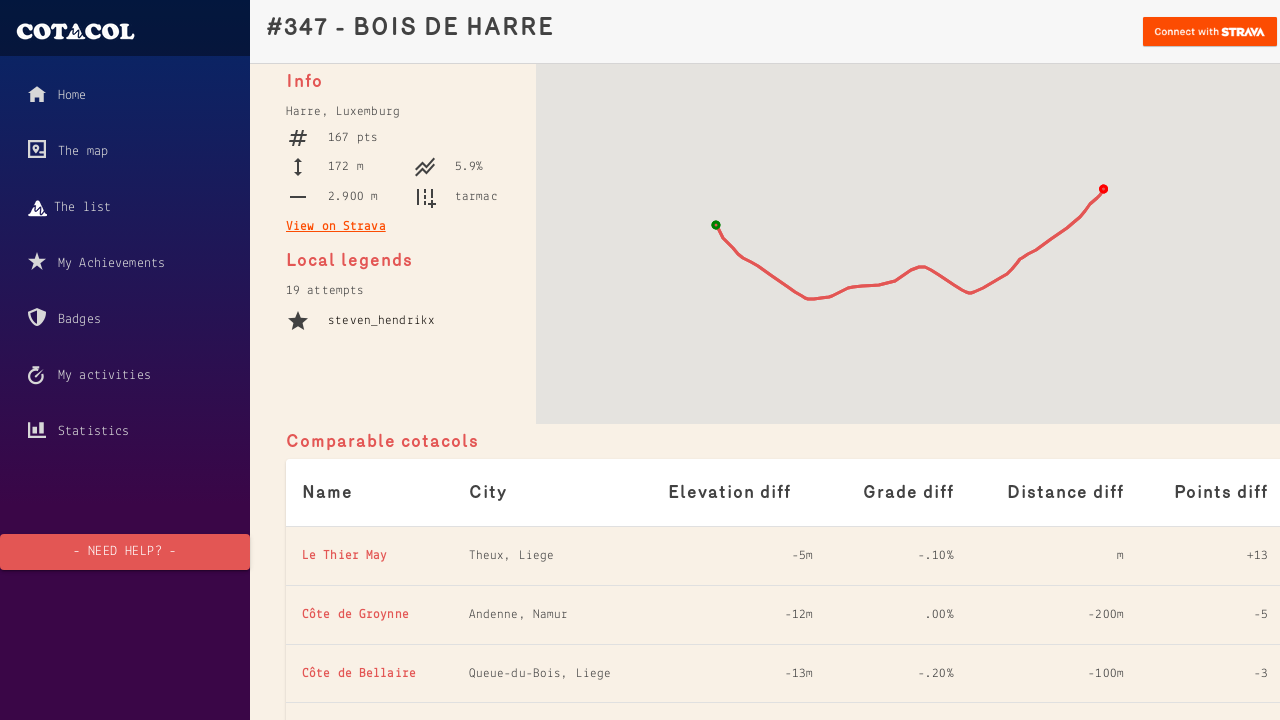